Tests checkbox functionality by clicking to check and uncheck a checkbox, verifying its state changes, and counting total checkboxes on the page

Starting URL: https://rahulshettyacademy.com/AutomationPractice/

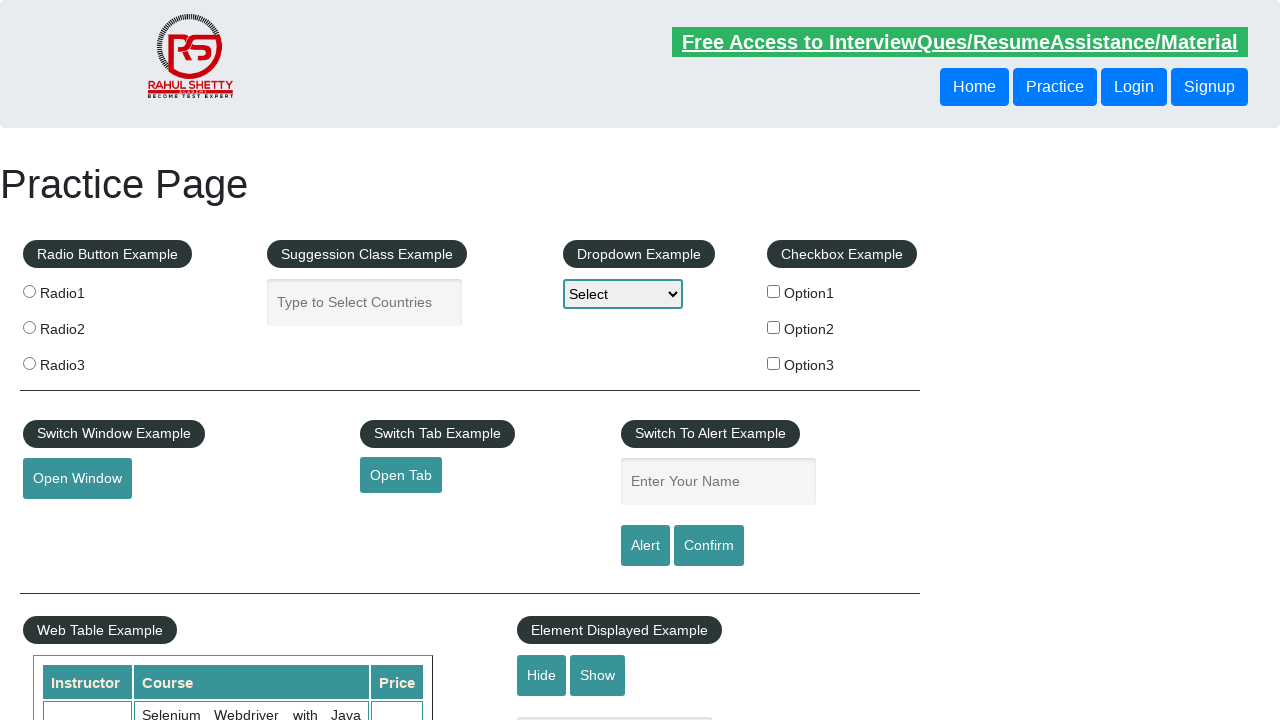

Clicked checkbox with value 'option1' to check it at (774, 291) on xpath=//input[@value='option1']
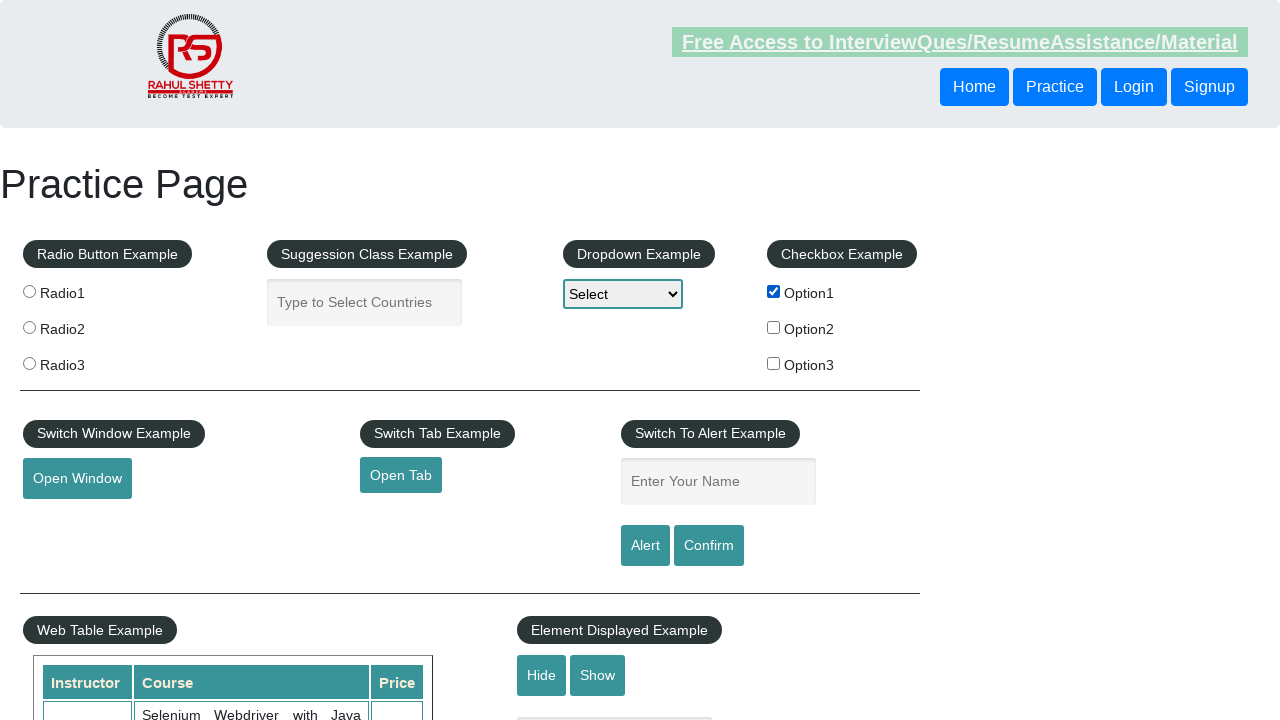

Verified checkbox is checked
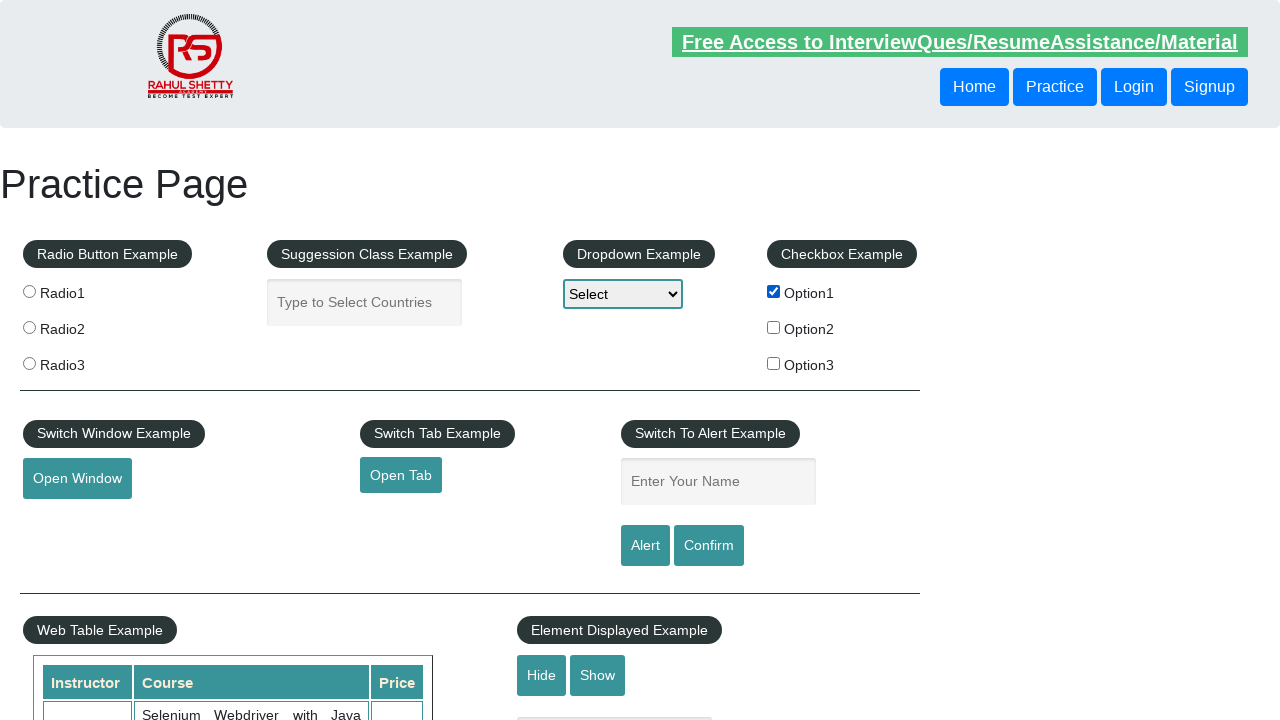

Clicked checkbox with value 'option1' again to uncheck it at (774, 291) on xpath=//input[@value='option1']
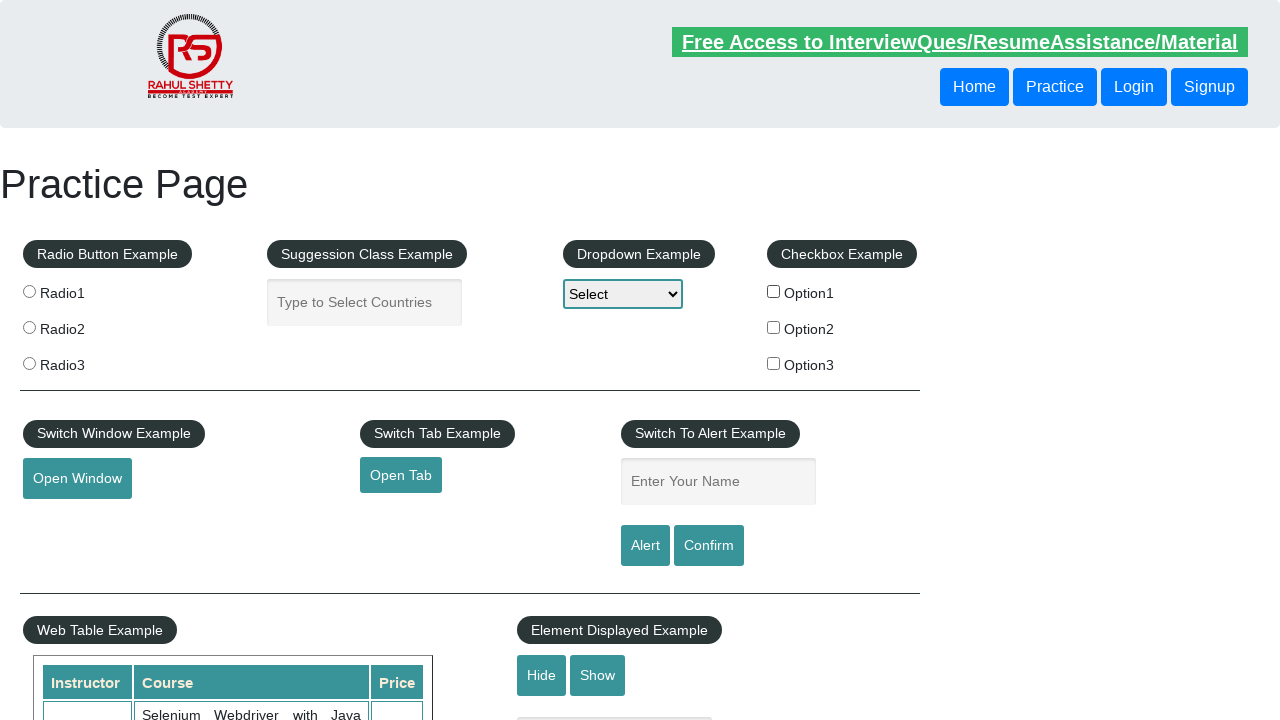

Verified checkbox is unchecked
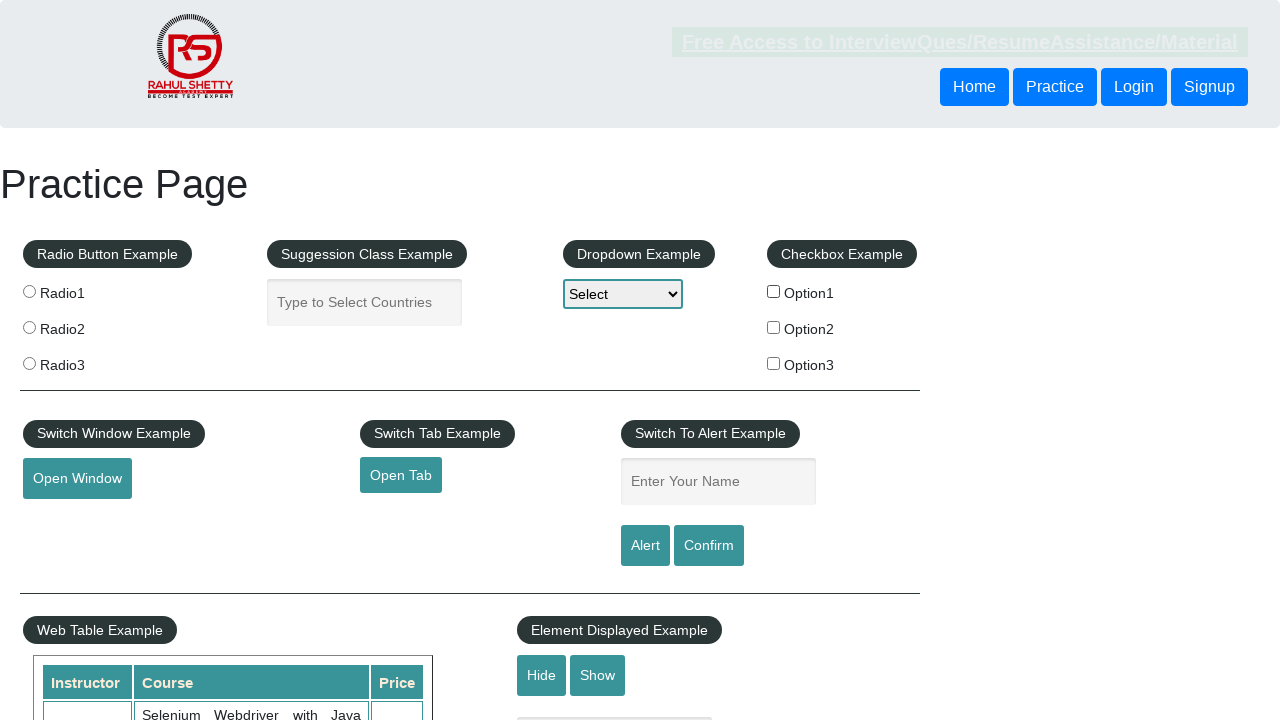

Located all checkboxes on the page - total count: 3
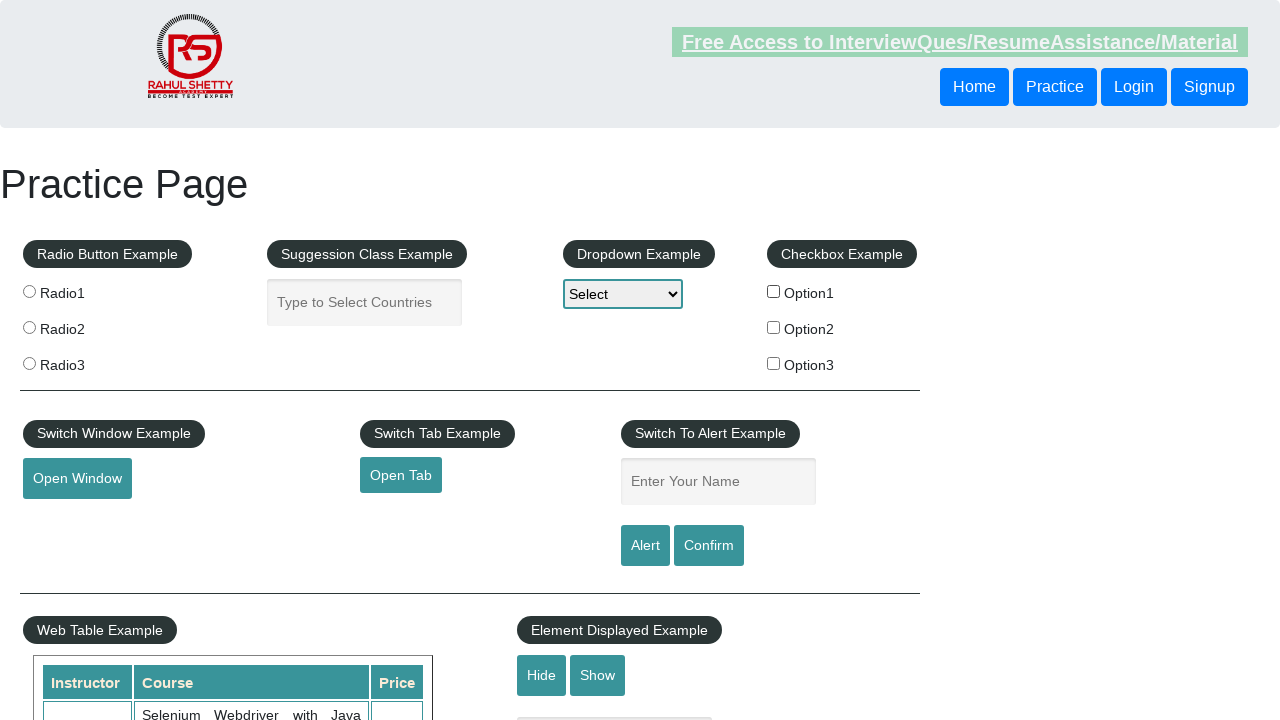

Printed total number of checkboxes: 3
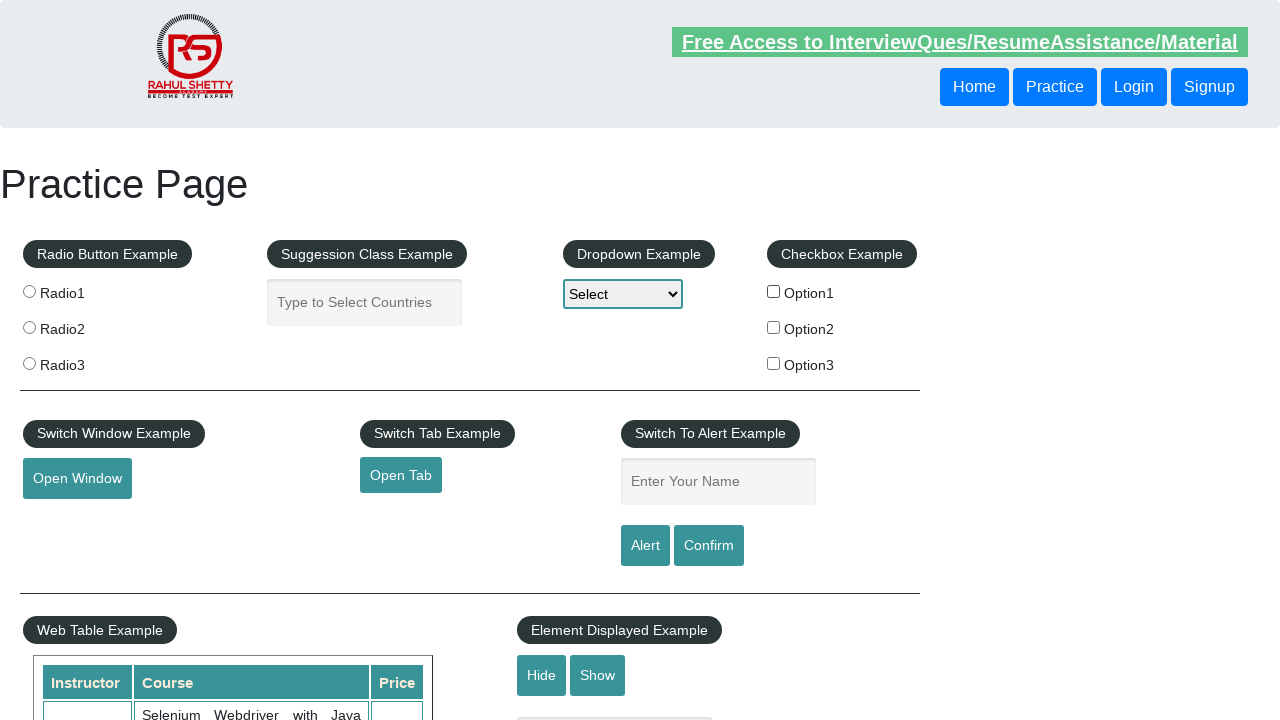

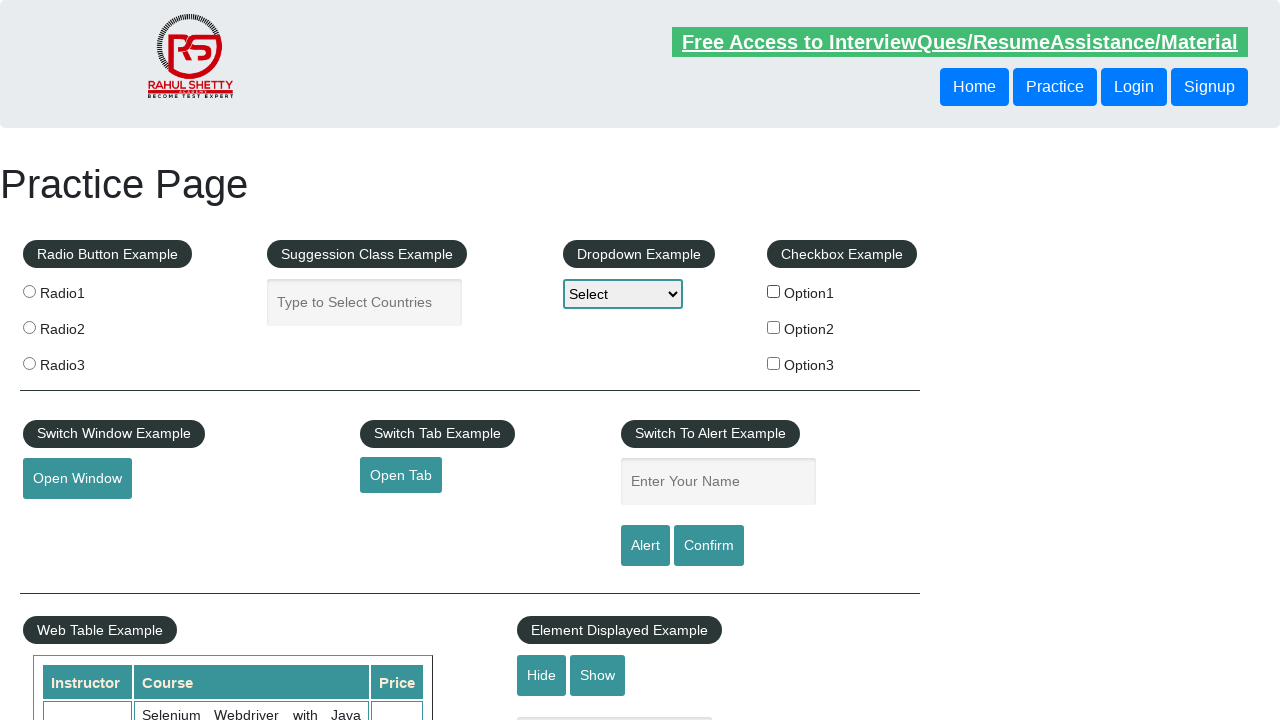